Navigates to a demo page, scrolls to a table element, and verifies the table rows are present

Starting URL: https://www.techlistic.com/p/demo-selenium-practice.html

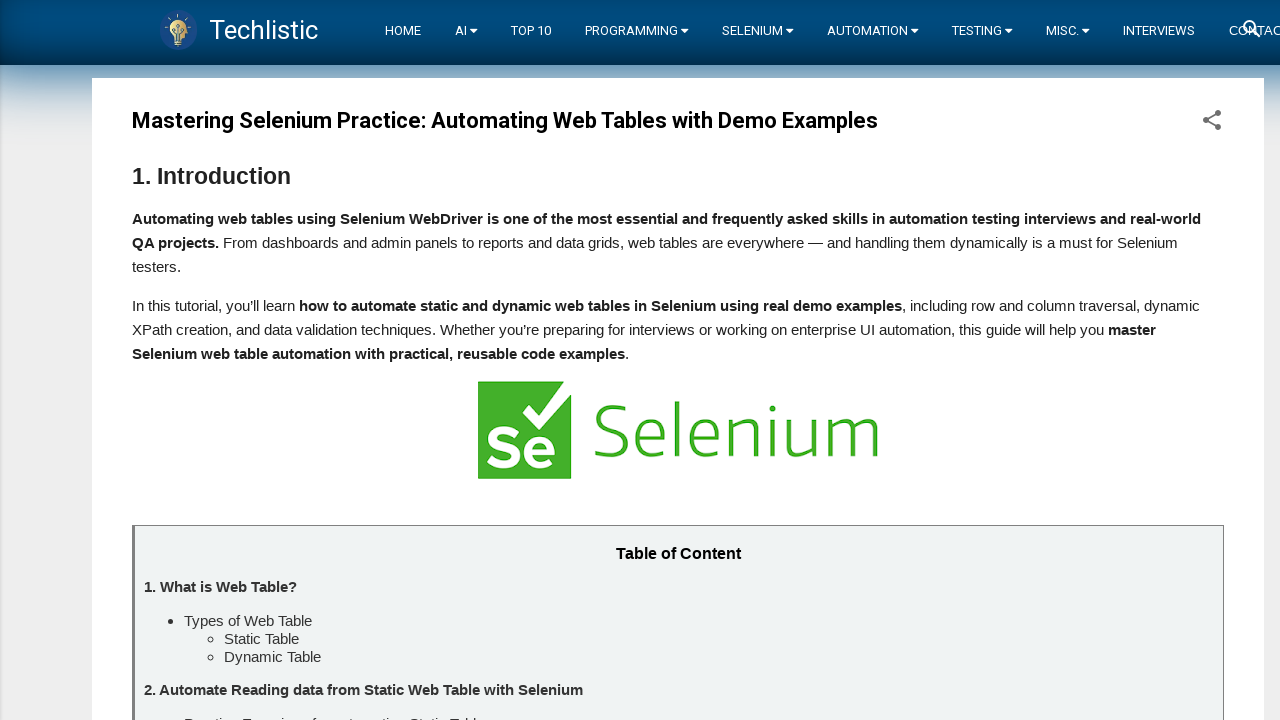

Waited for table body element to be present
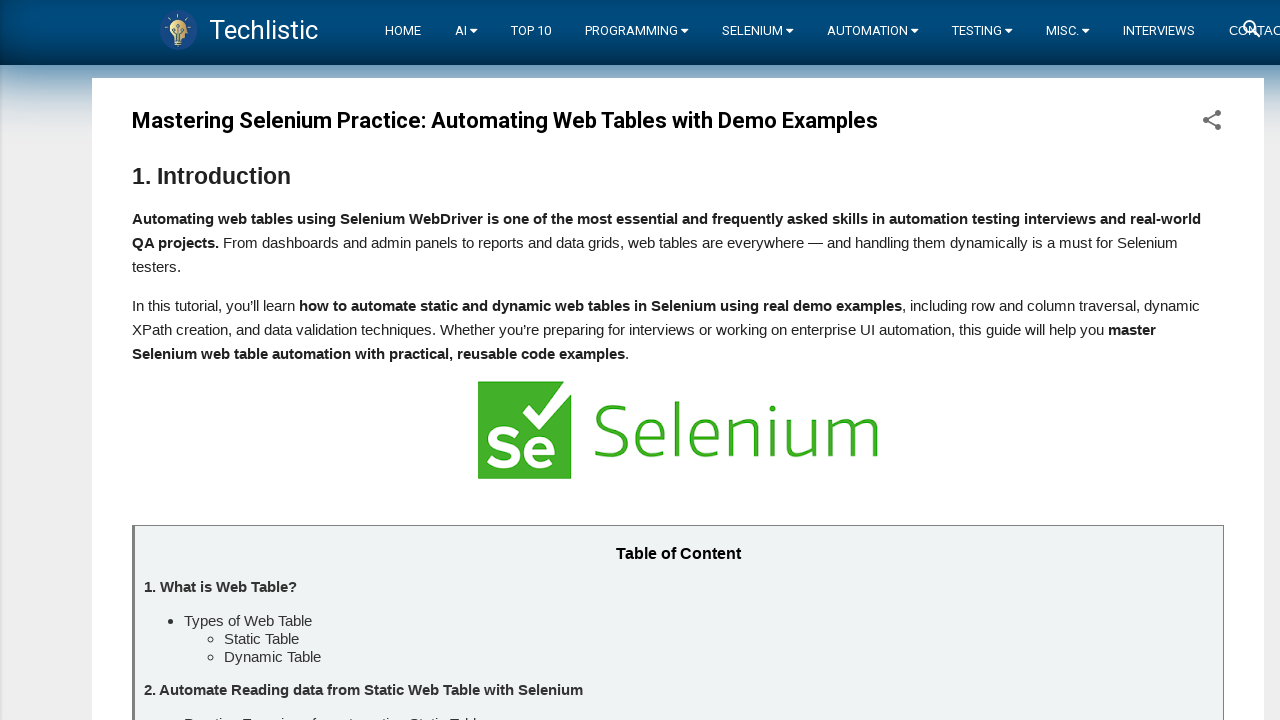

Located the table body element
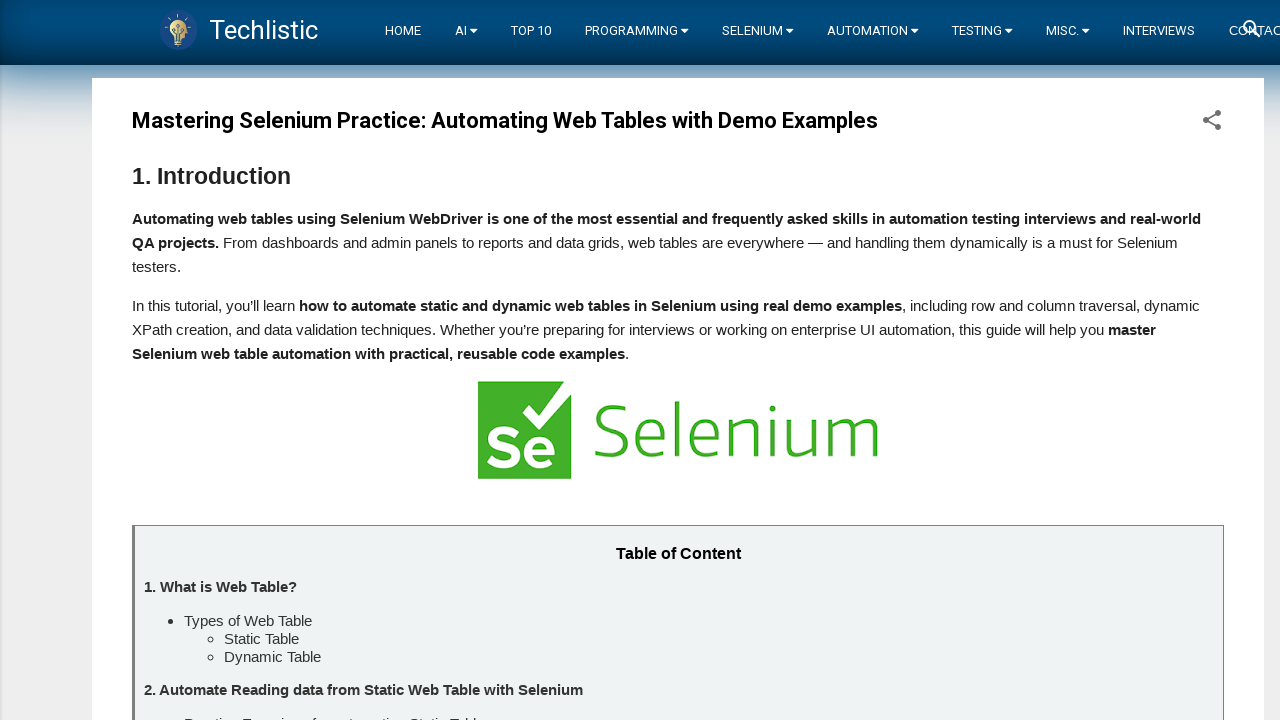

Scrolled to the table element
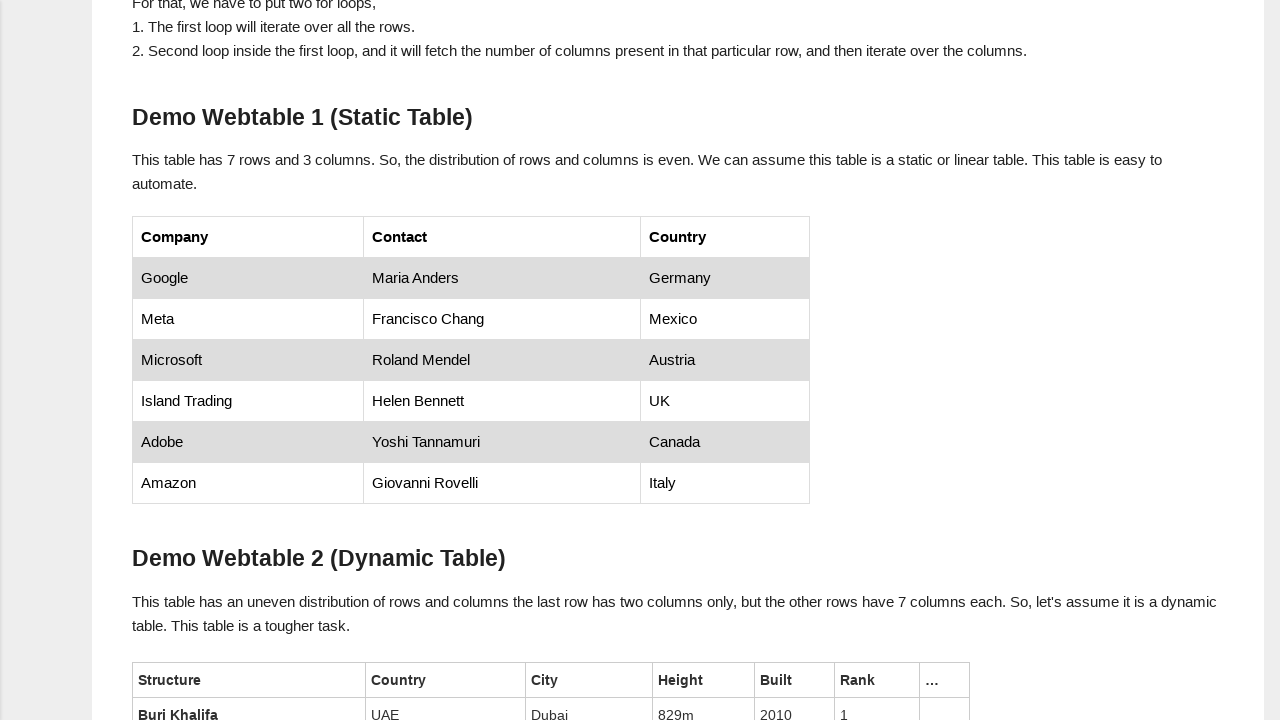

Verified table rows are present
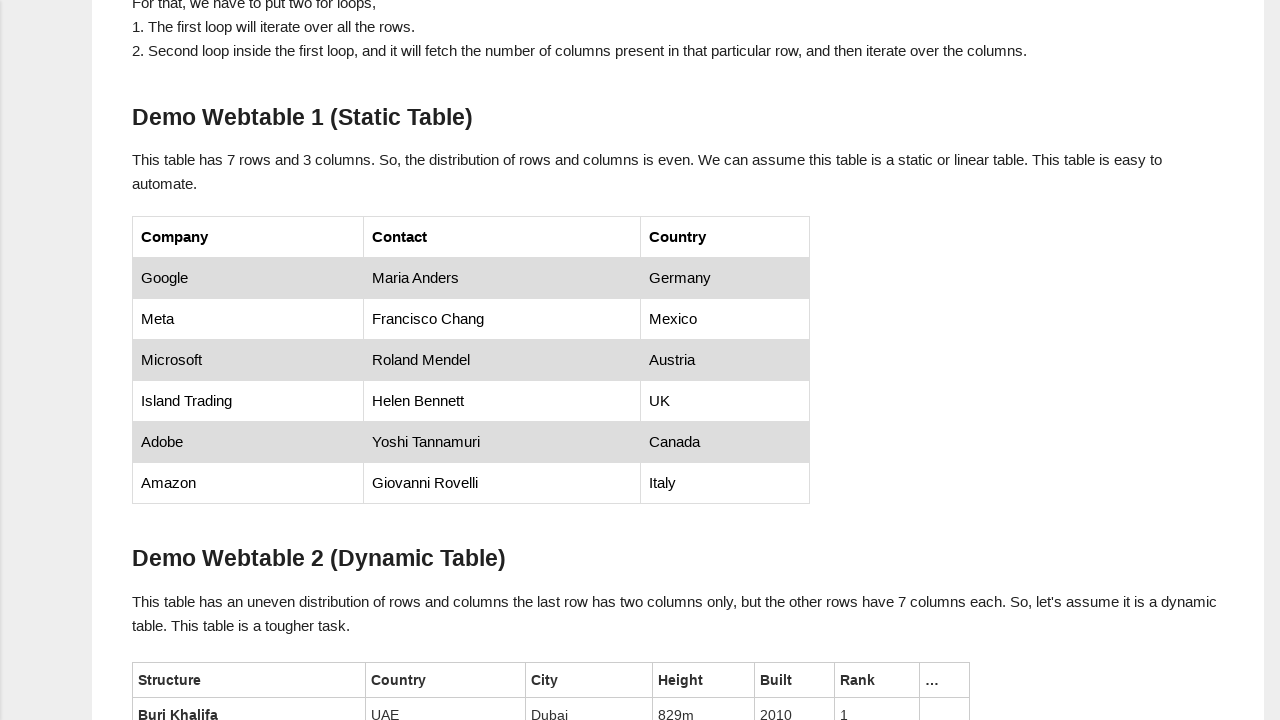

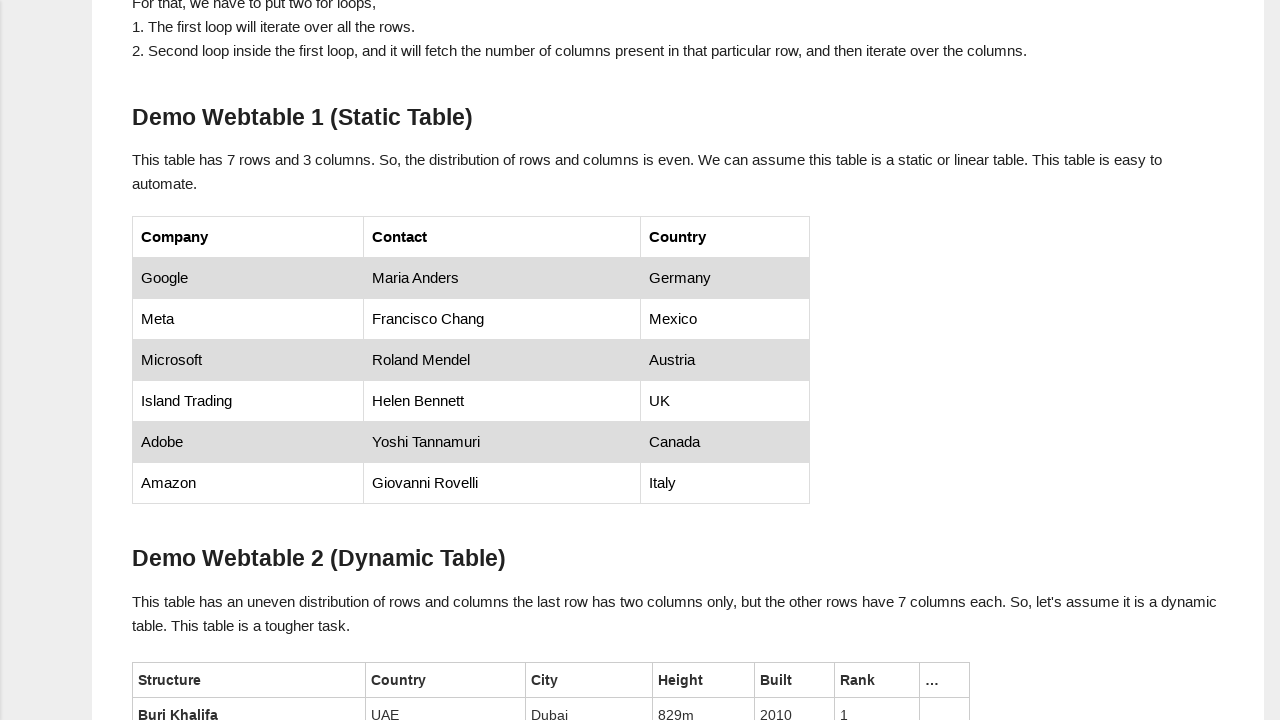